Navigates to an anti-spider demo page and waits for item elements to load on the page

Starting URL: https://antispider3.scrape.center/

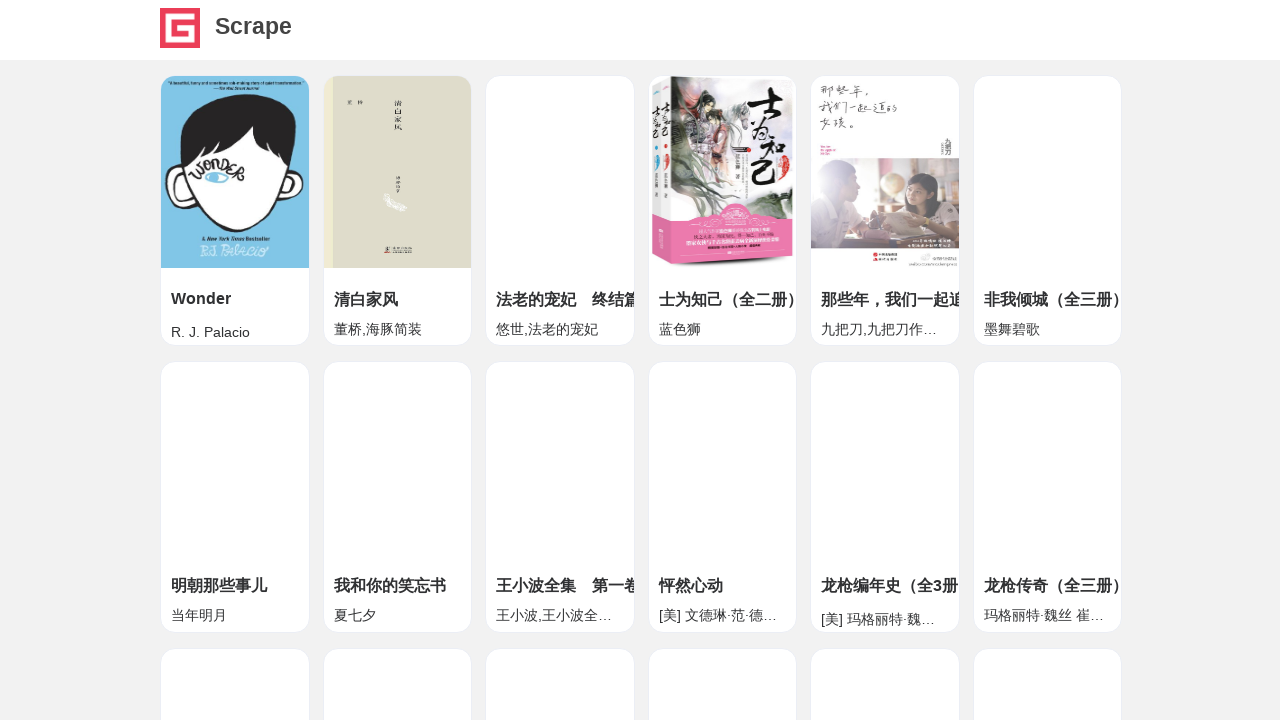

Navigated to anti-spider demo page
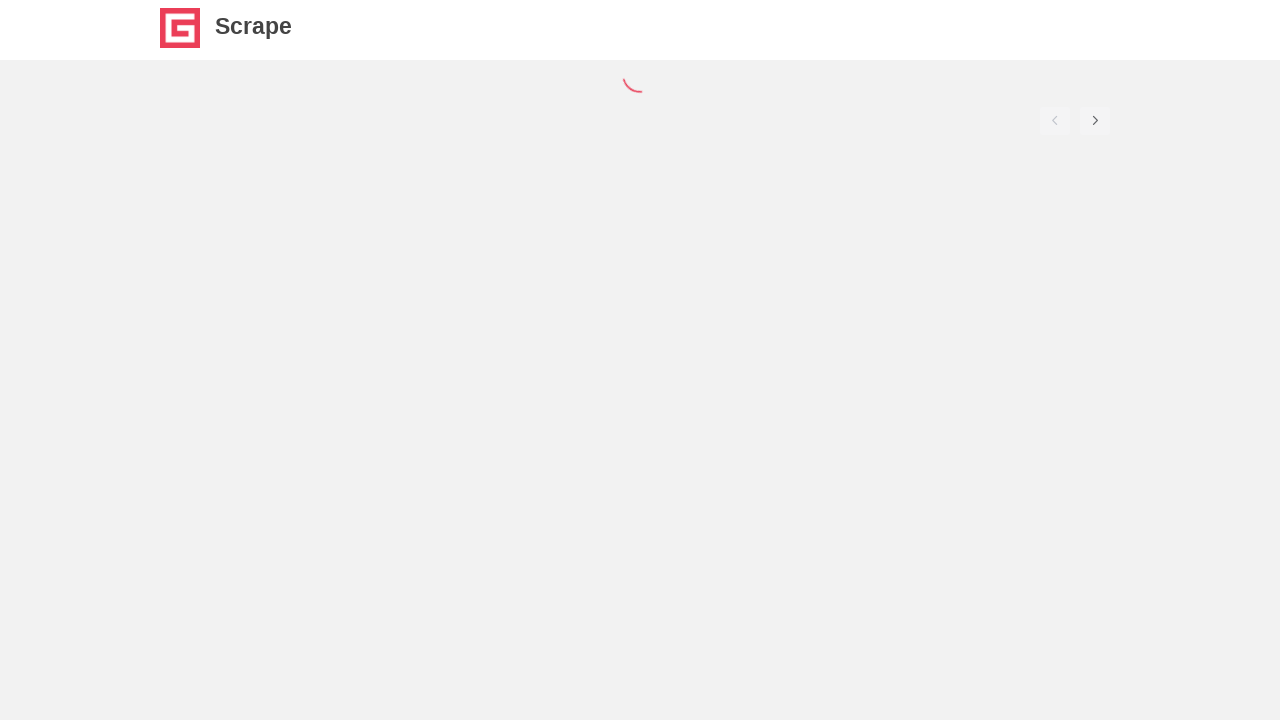

Item elements loaded on the page
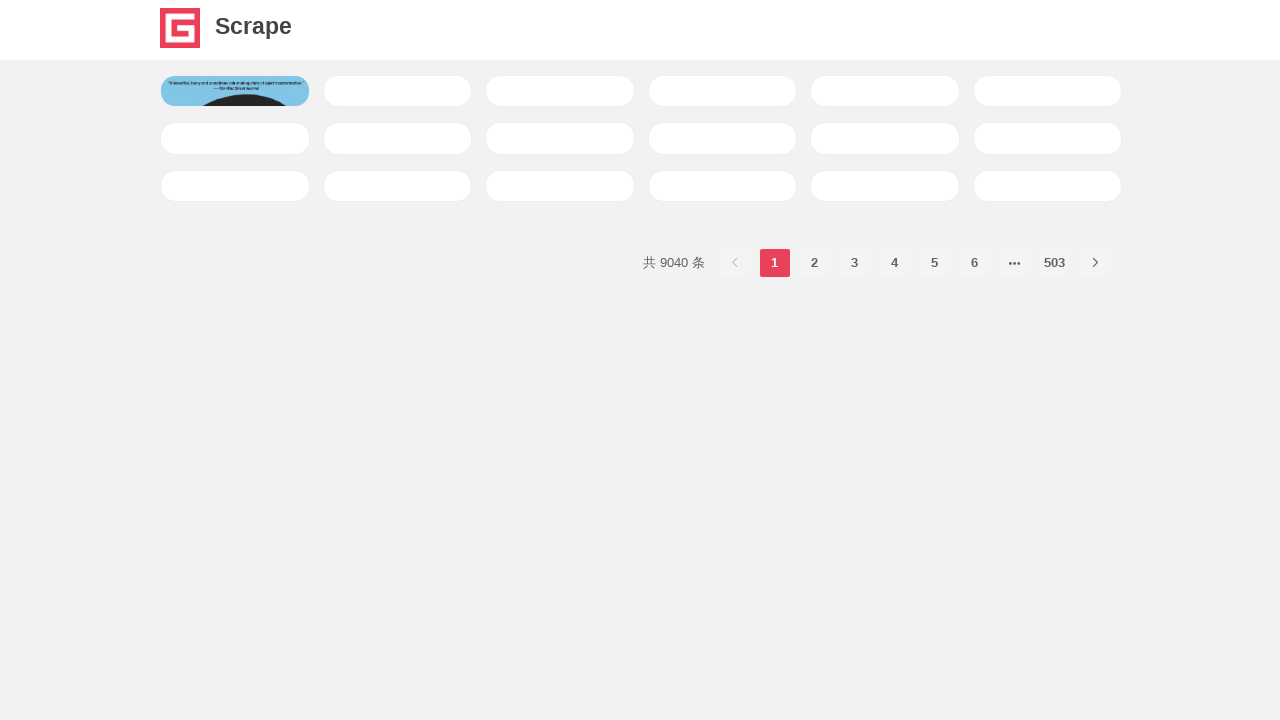

Name elements verified within item elements
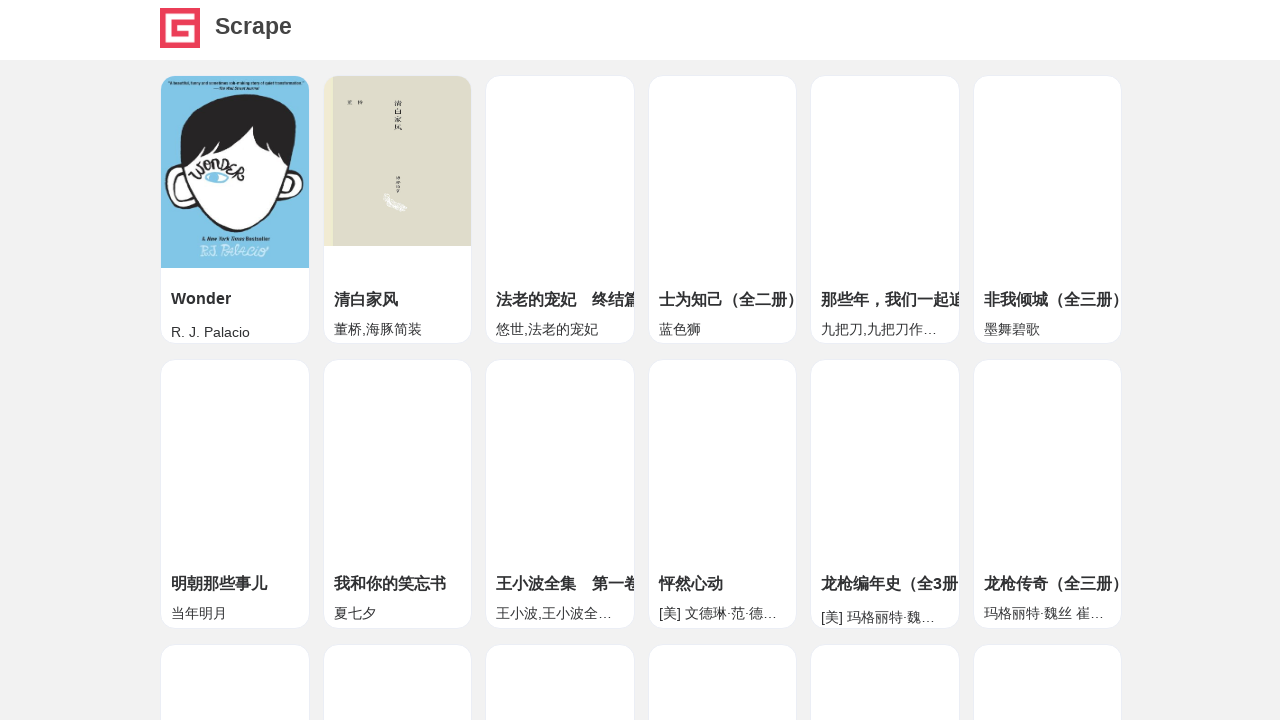

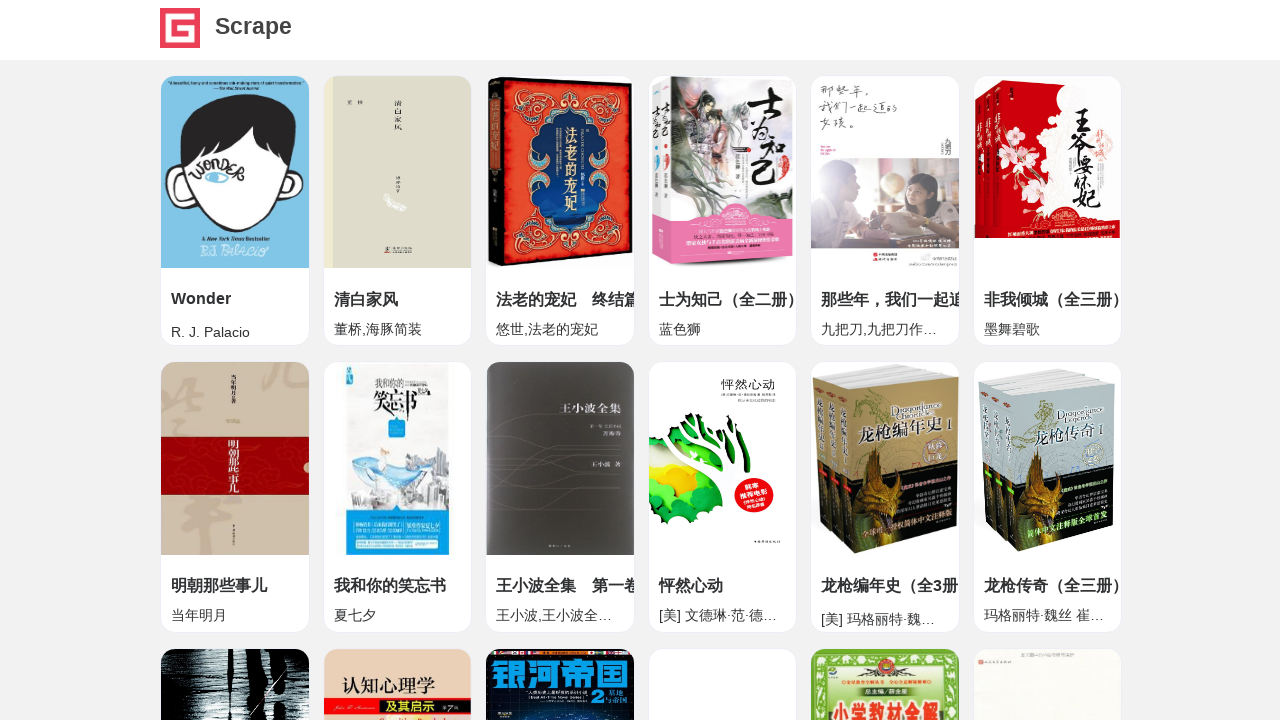